Navigates to Python.org homepage and verifies that the events widget is displayed with event dates and names

Starting URL: https://www.python.org

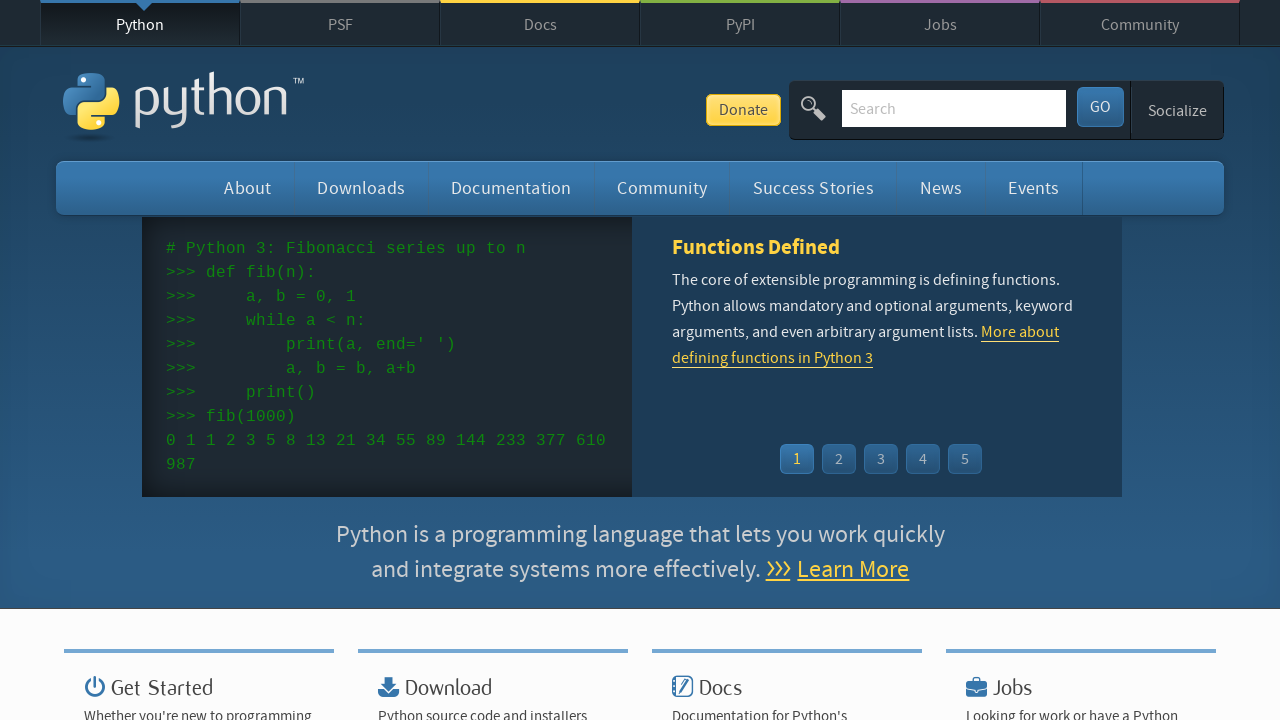

Navigated to Python.org homepage
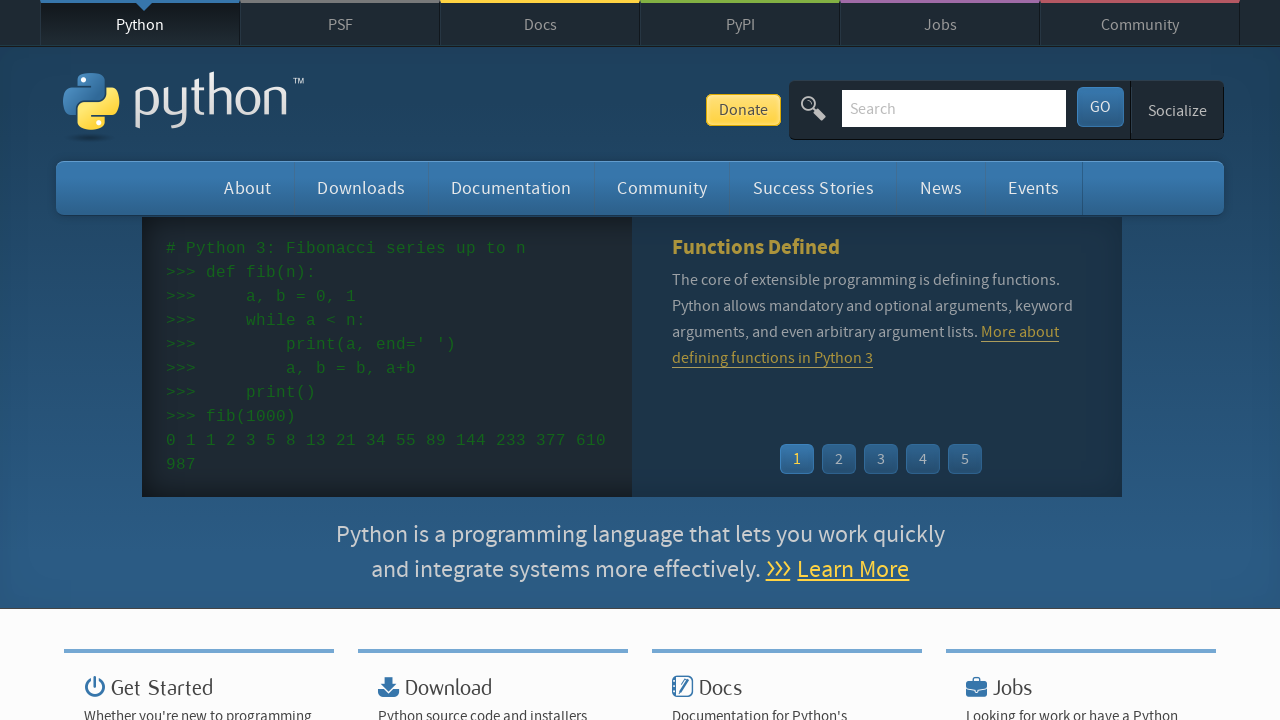

Events widget loaded on the page
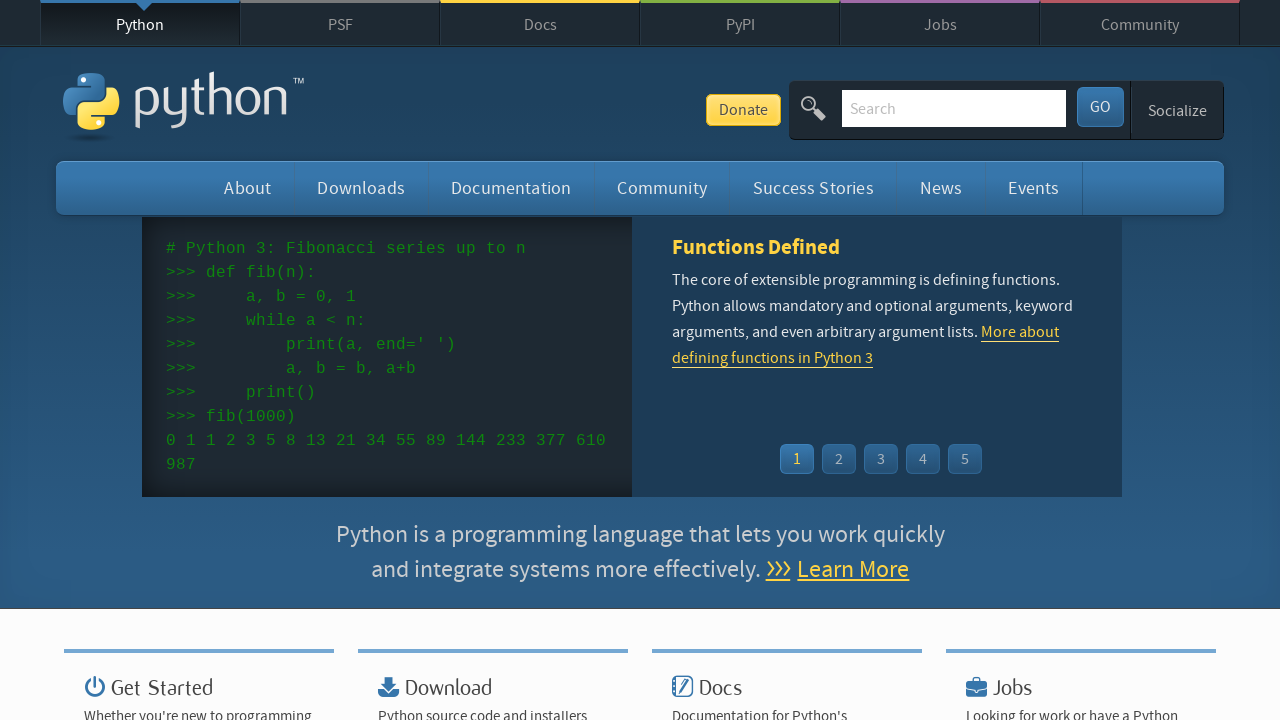

Verified event dates are displayed in the events widget
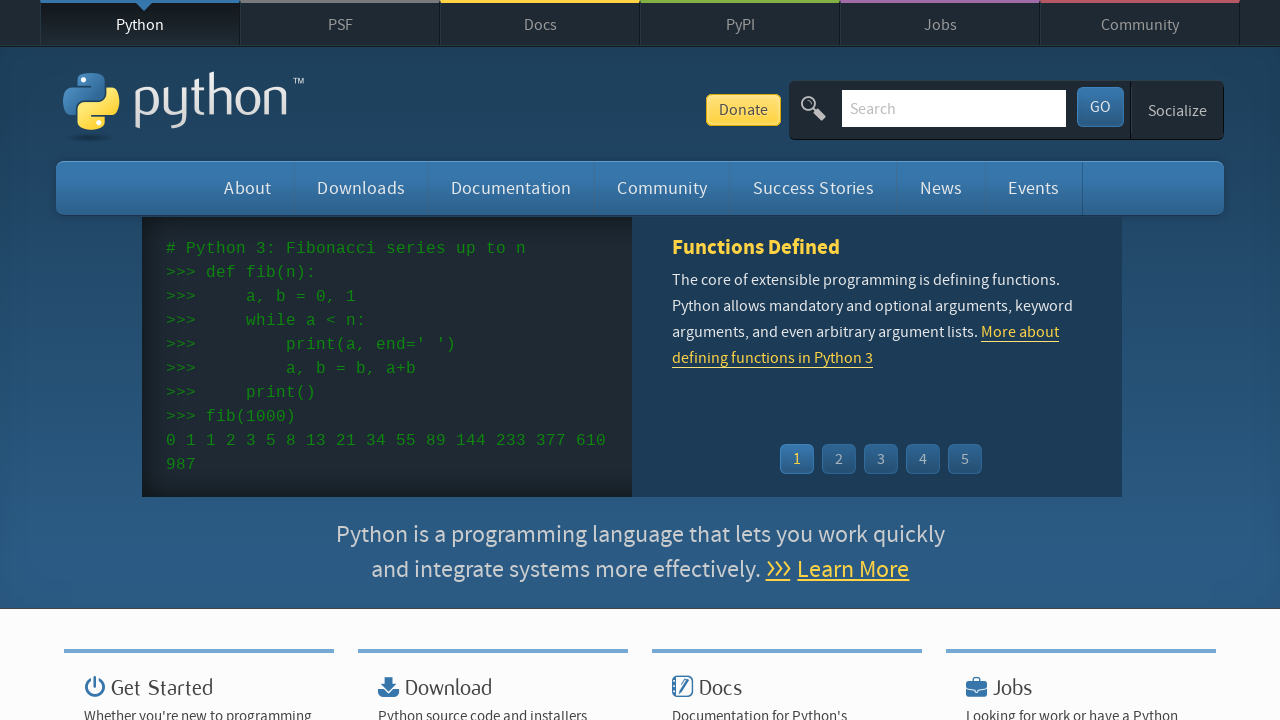

Verified event names and links are displayed in the events widget
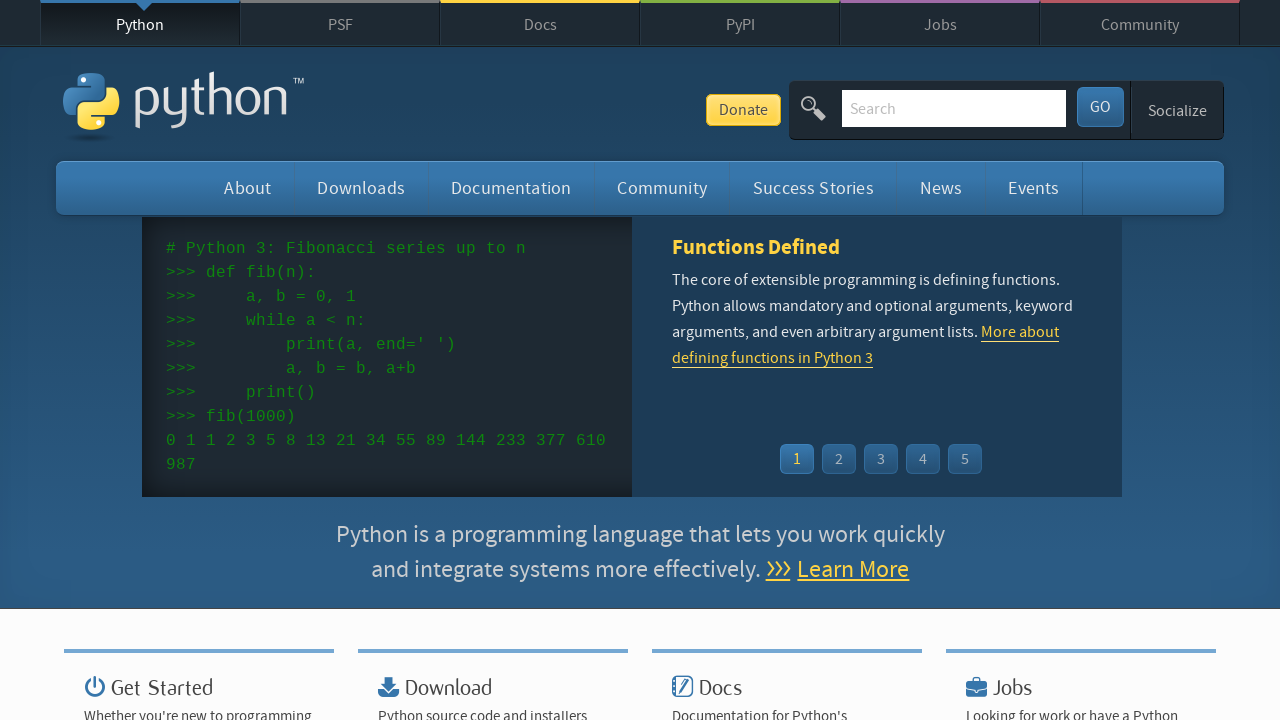

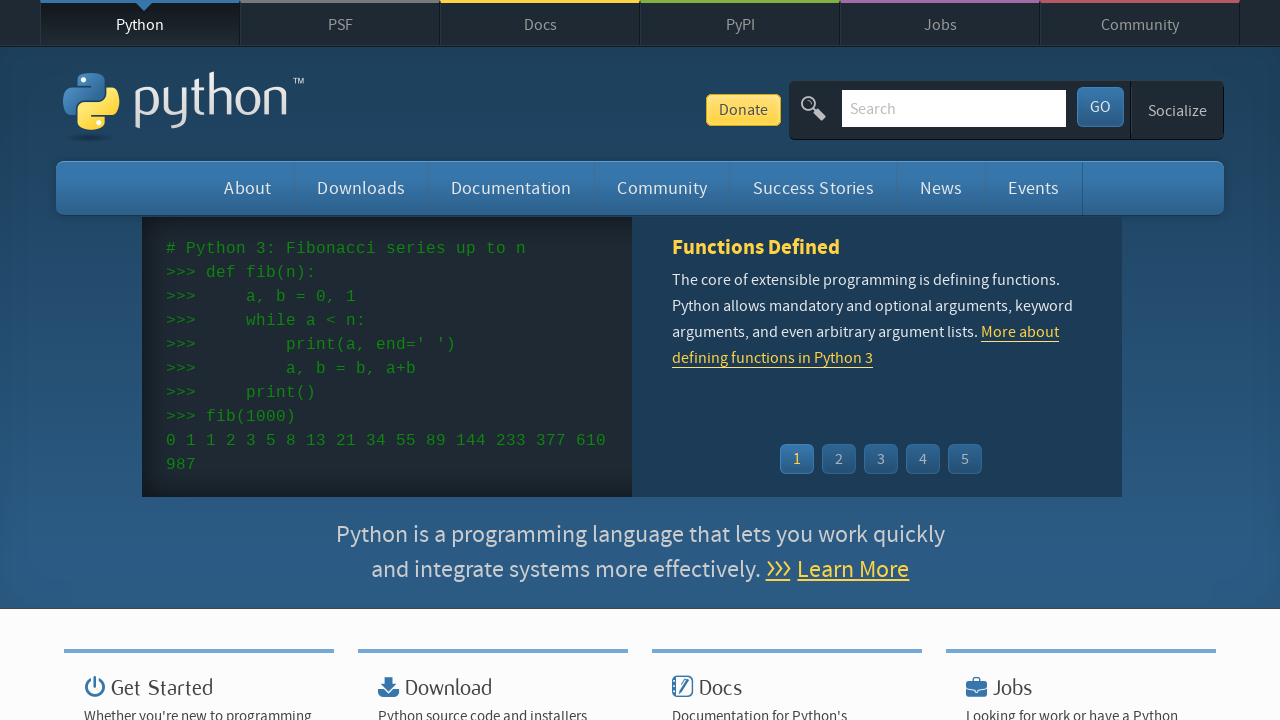